Tests unchecking a completed todo item to mark it as incomplete

Starting URL: https://demo.playwright.dev/todomvc

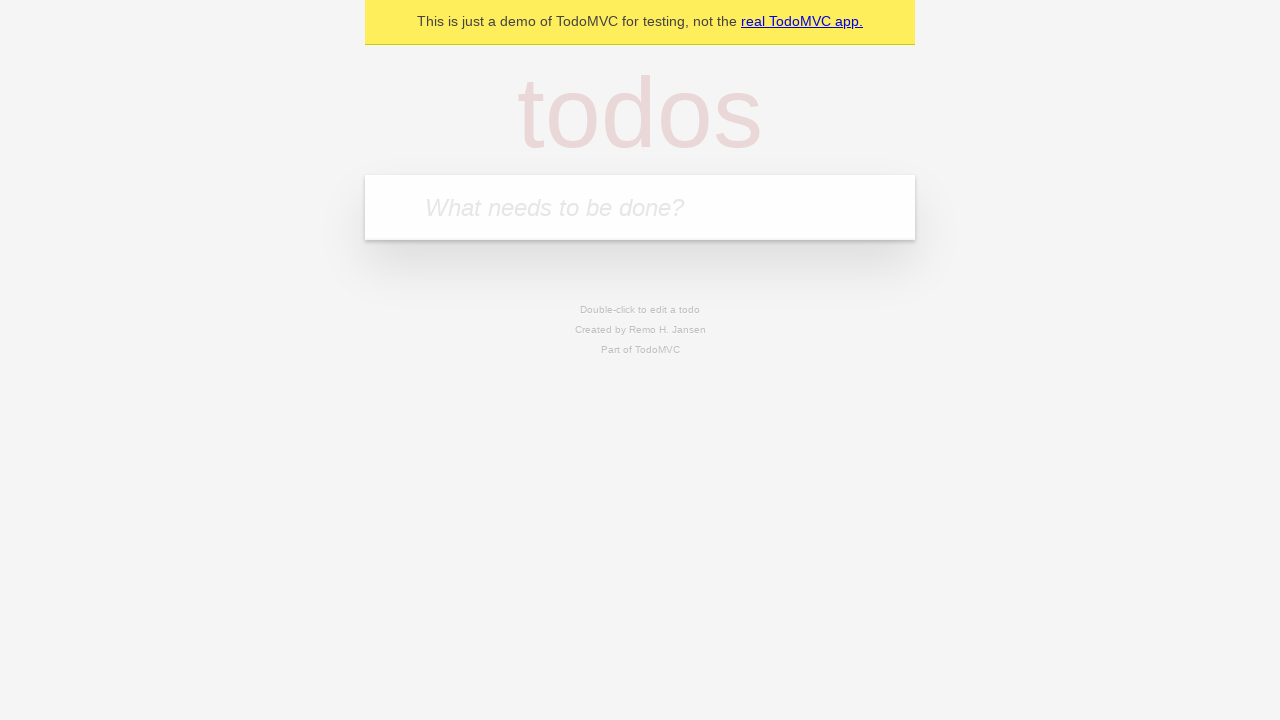

Filled todo input with 'buy some cheese' on internal:attr=[placeholder="What needs to be done?"i]
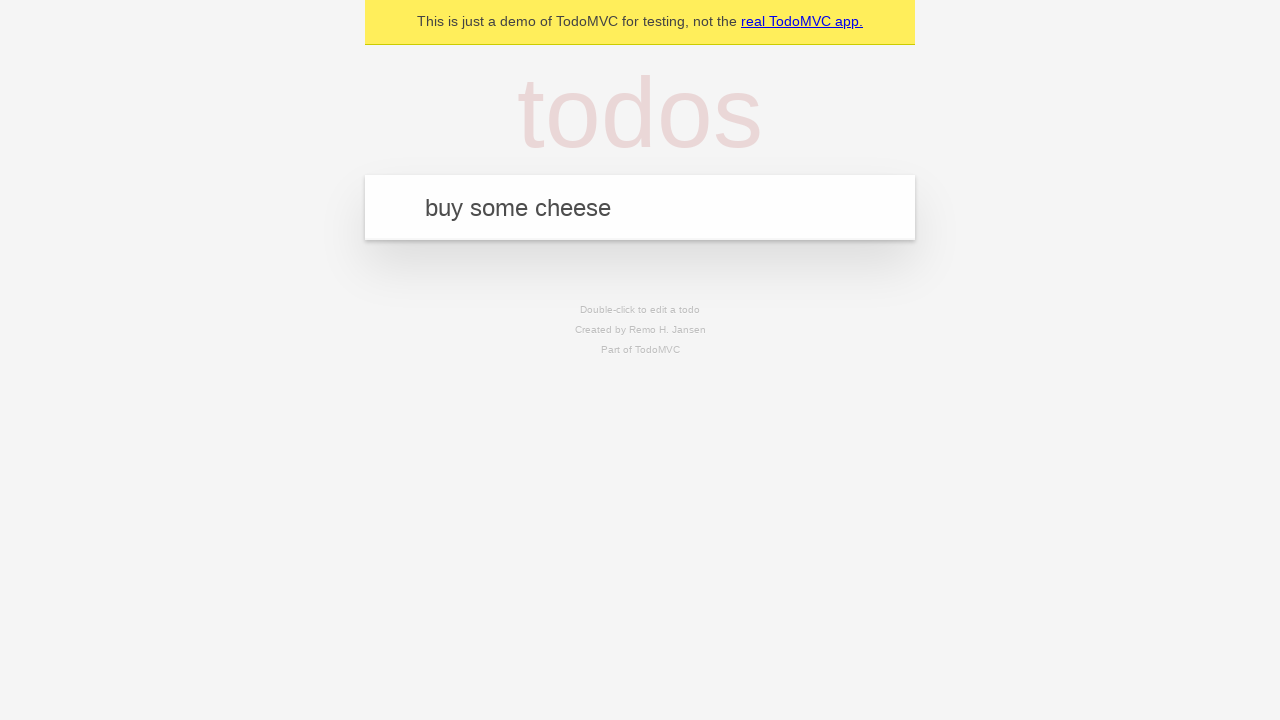

Pressed Enter to create first todo item on internal:attr=[placeholder="What needs to be done?"i]
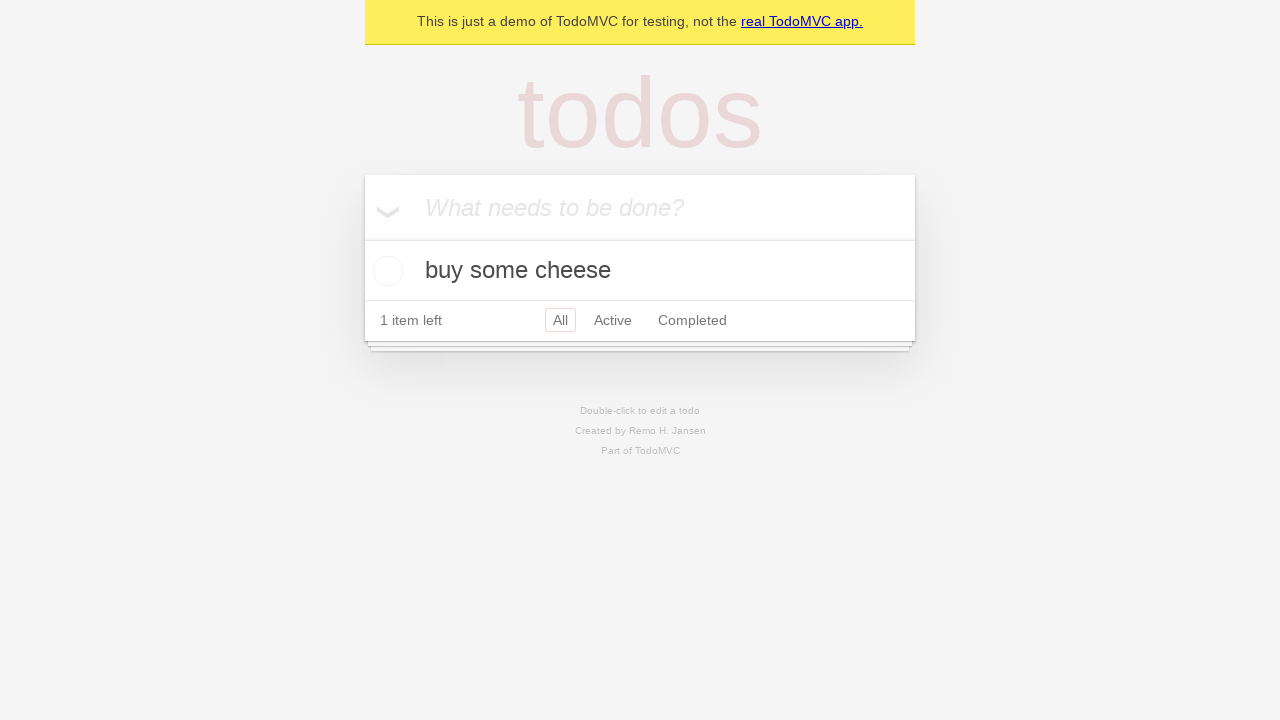

Filled todo input with 'feed the cat' on internal:attr=[placeholder="What needs to be done?"i]
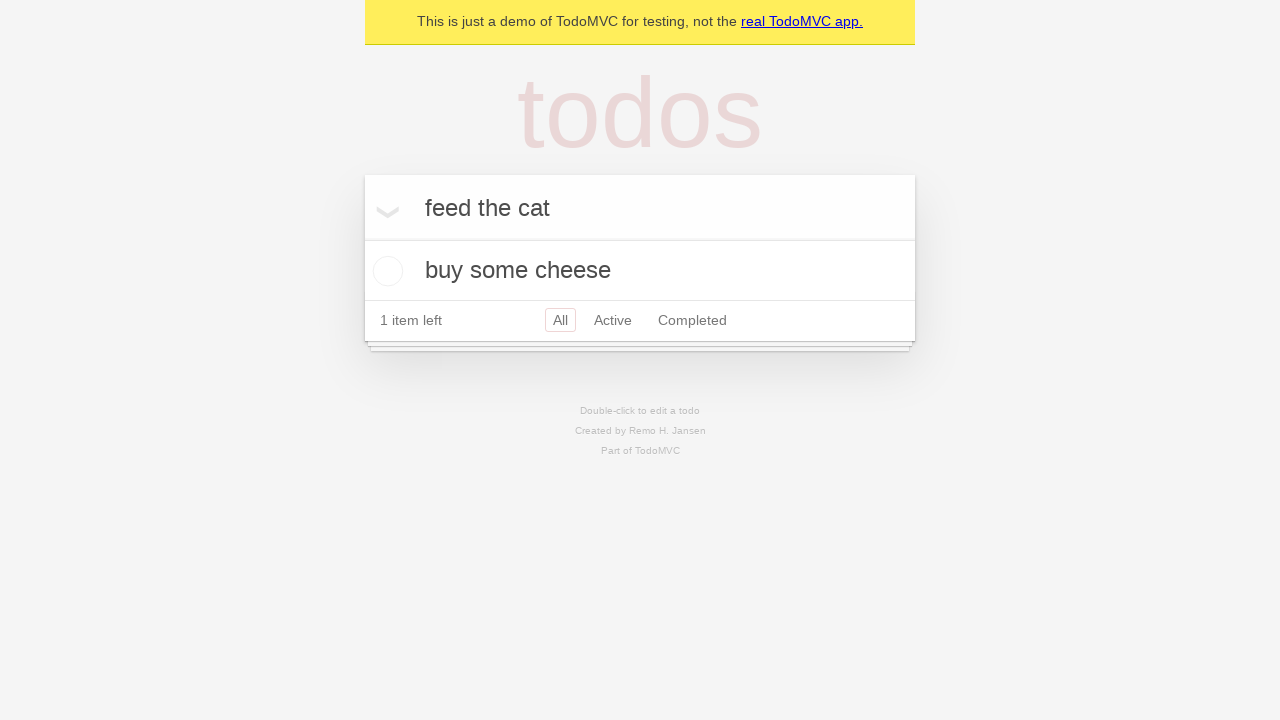

Pressed Enter to create second todo item on internal:attr=[placeholder="What needs to be done?"i]
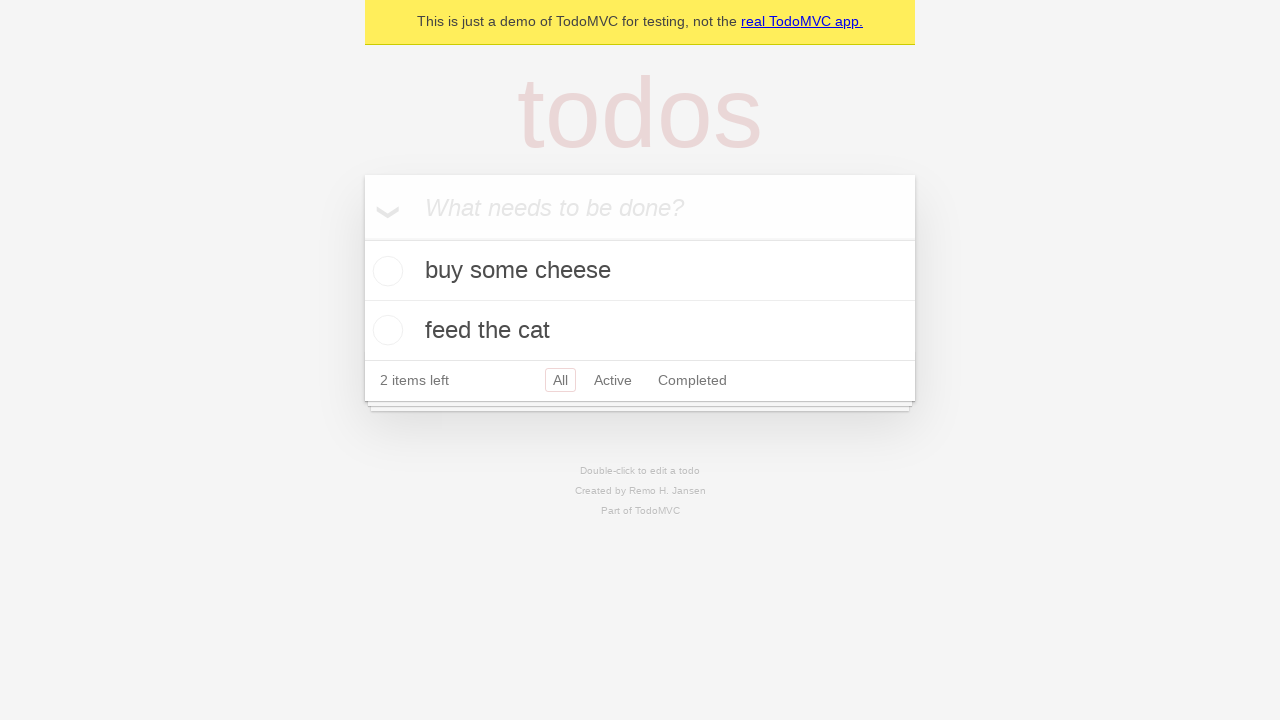

Located first todo item
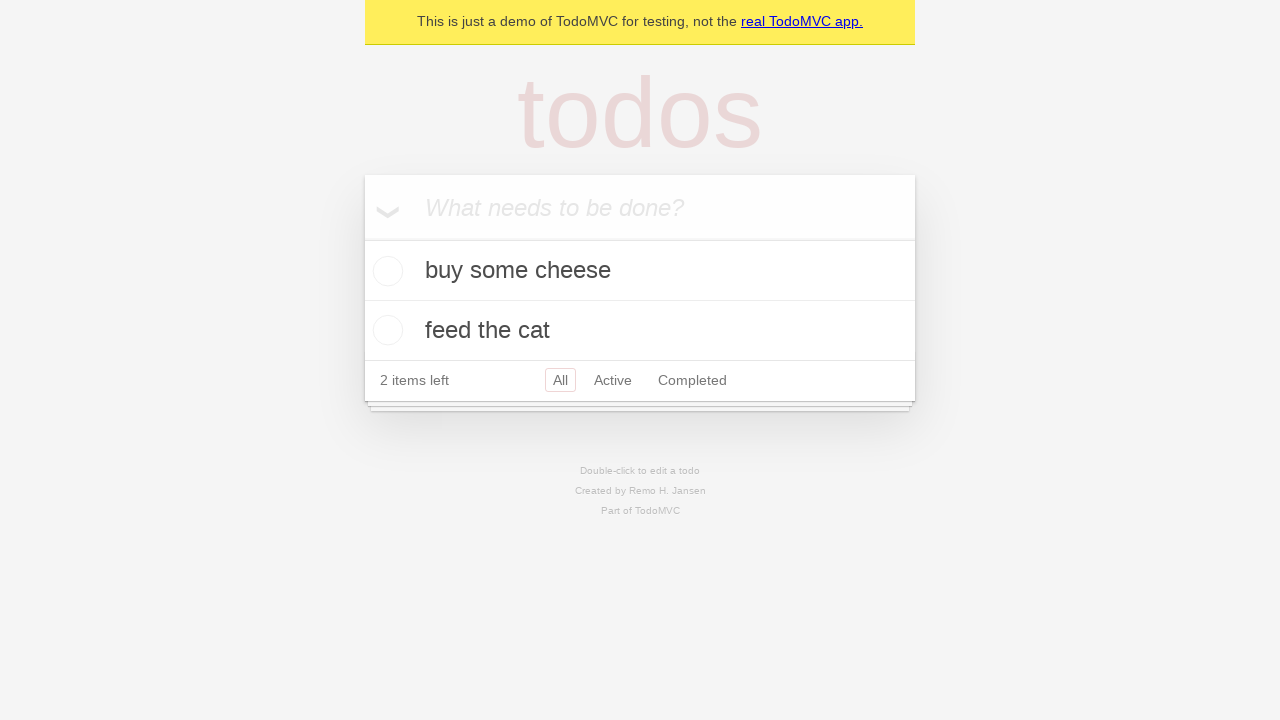

Located checkbox for first todo item
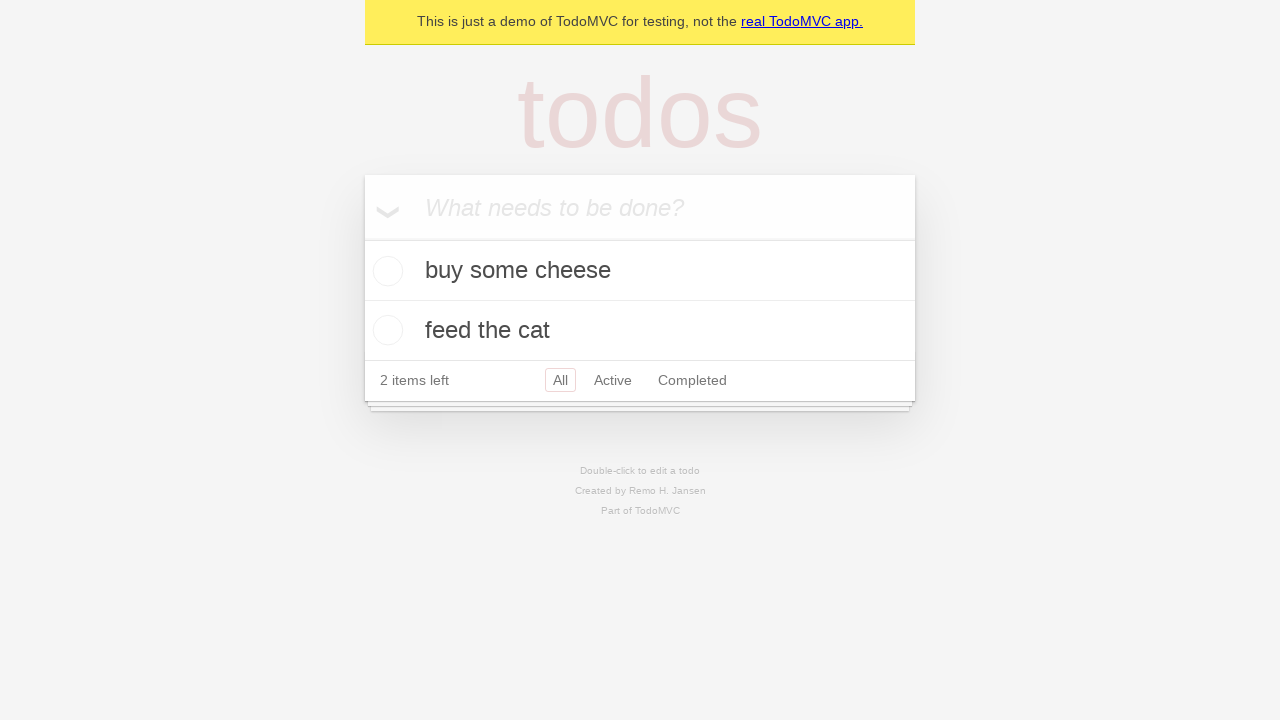

Checked the first todo item to mark as complete at (385, 271) on internal:testid=[data-testid="todo-item"s] >> nth=0 >> internal:role=checkbox
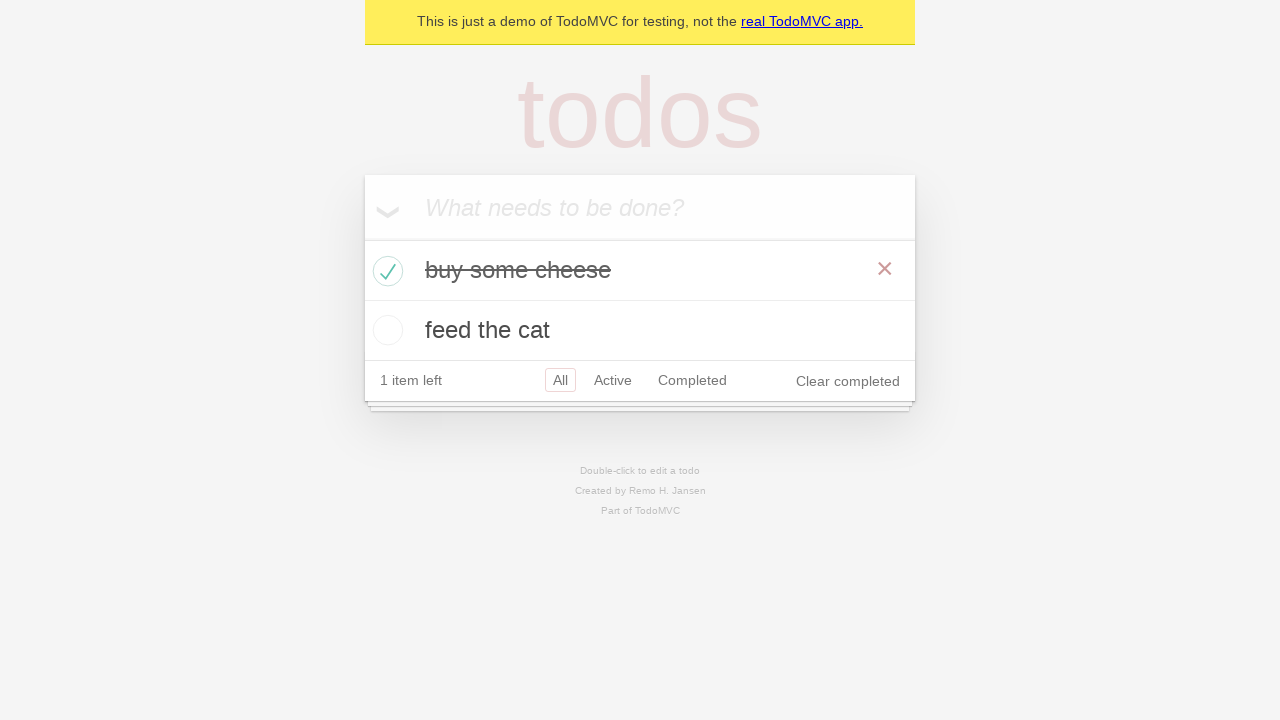

Unchecked the first todo item to mark as incomplete at (385, 271) on internal:testid=[data-testid="todo-item"s] >> nth=0 >> internal:role=checkbox
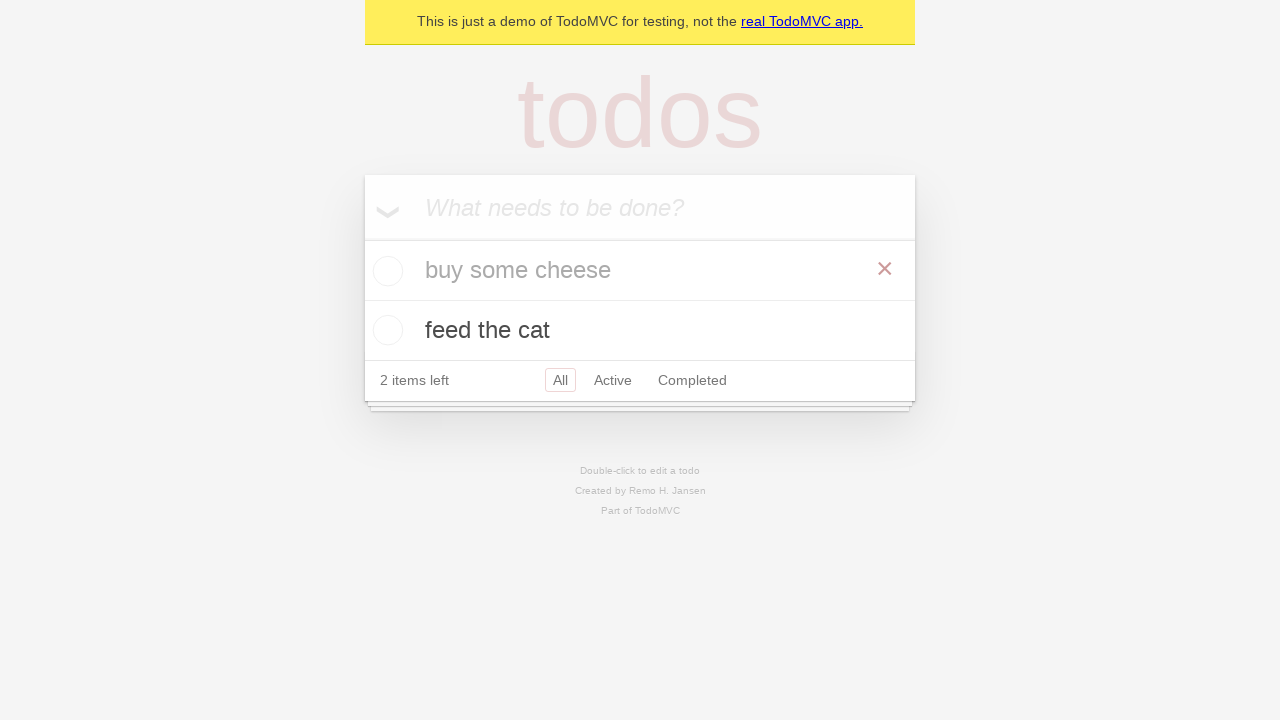

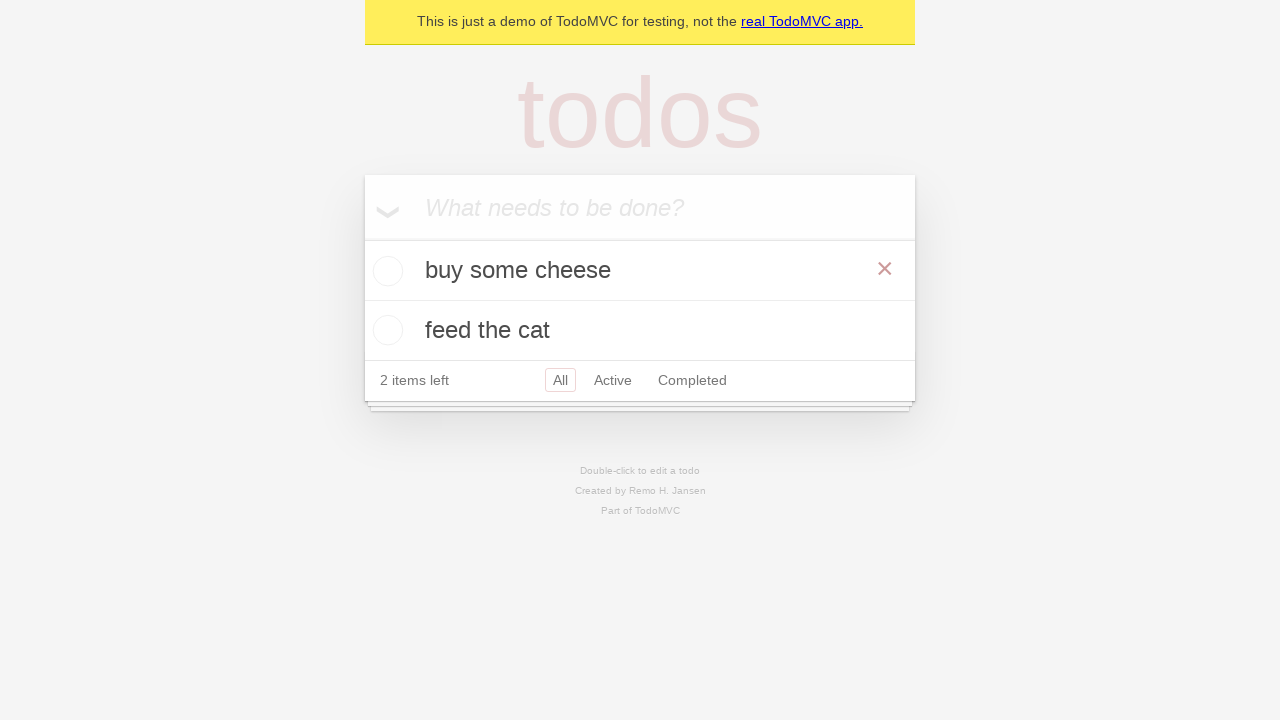